Tests A/B test opt-out functionality by first verifying the page shows an A/B test variant, then adding an opt-out cookie, refreshing the page, and verifying the opt-out message appears.

Starting URL: http://the-internet.herokuapp.com/abtest

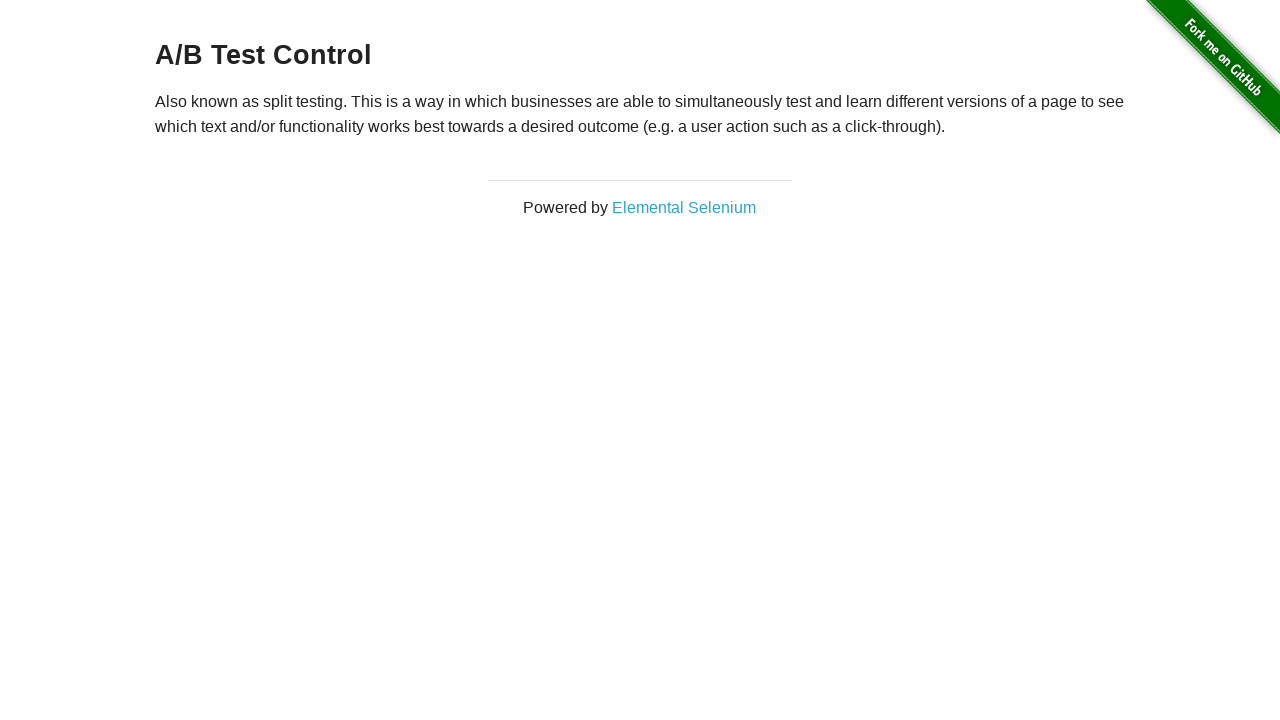

Retrieved initial heading text from page
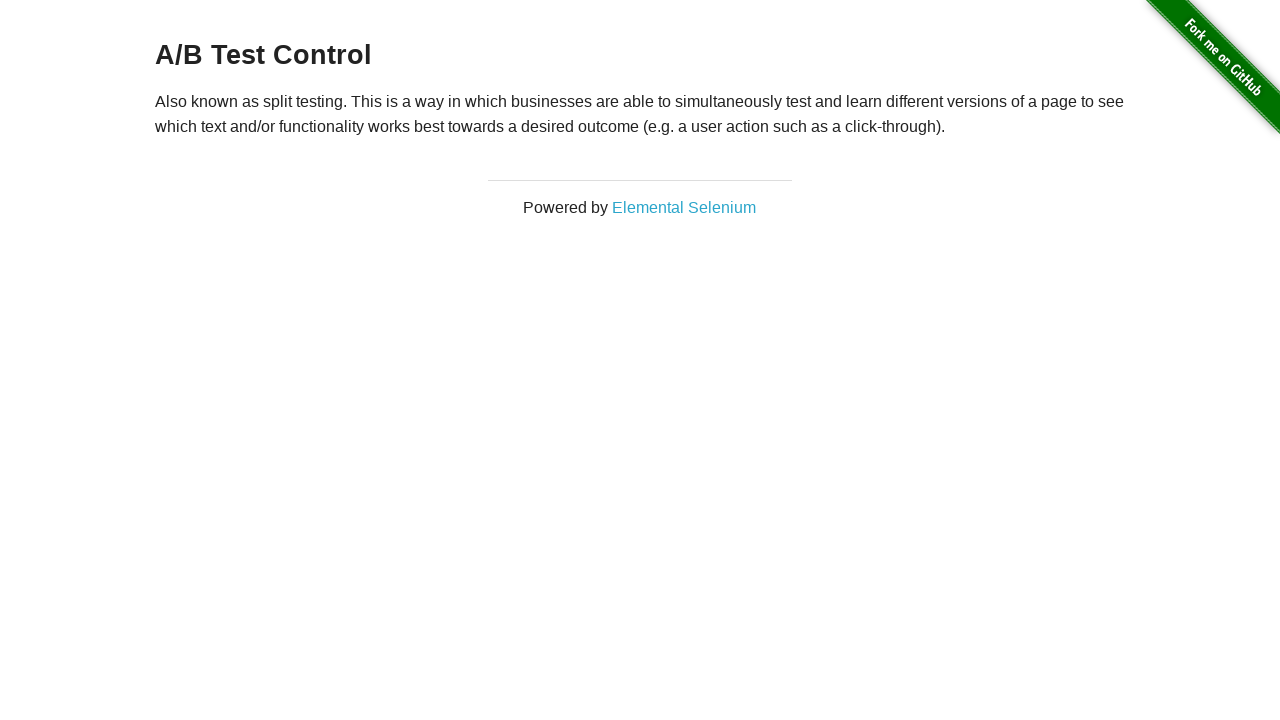

Verified heading is one of the A/B test variants
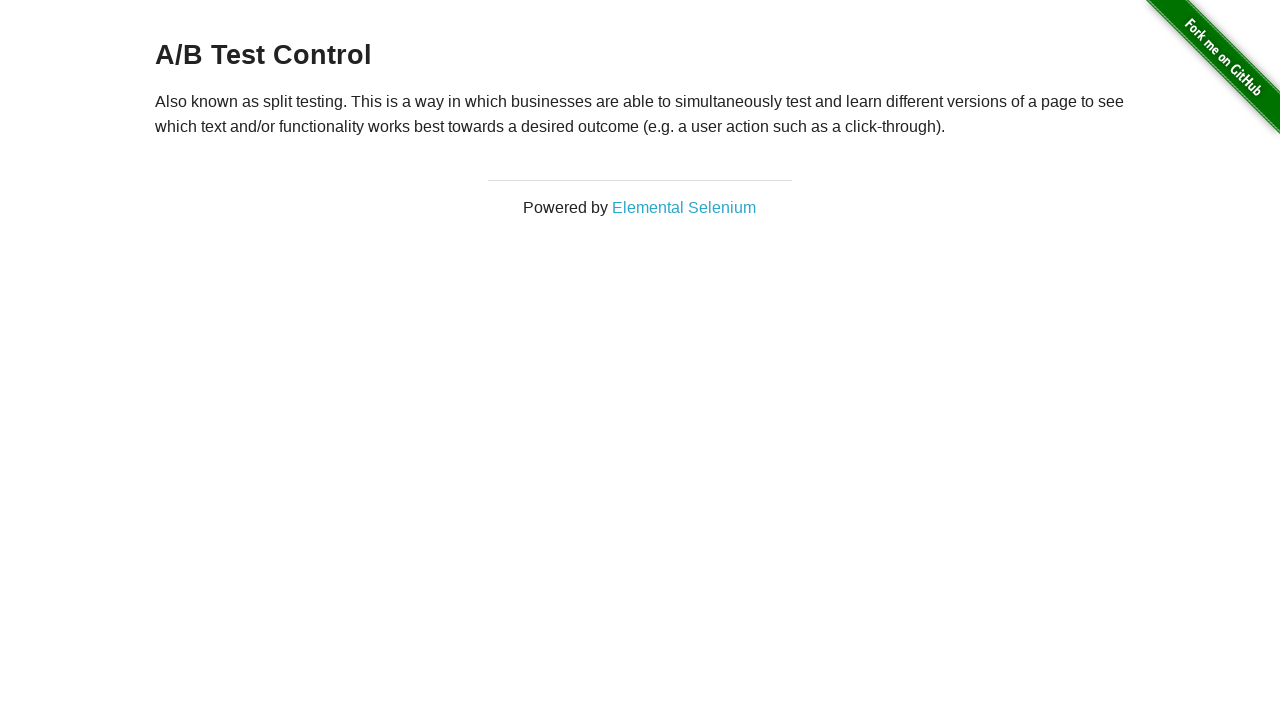

Added optimizelyOptOut cookie to context
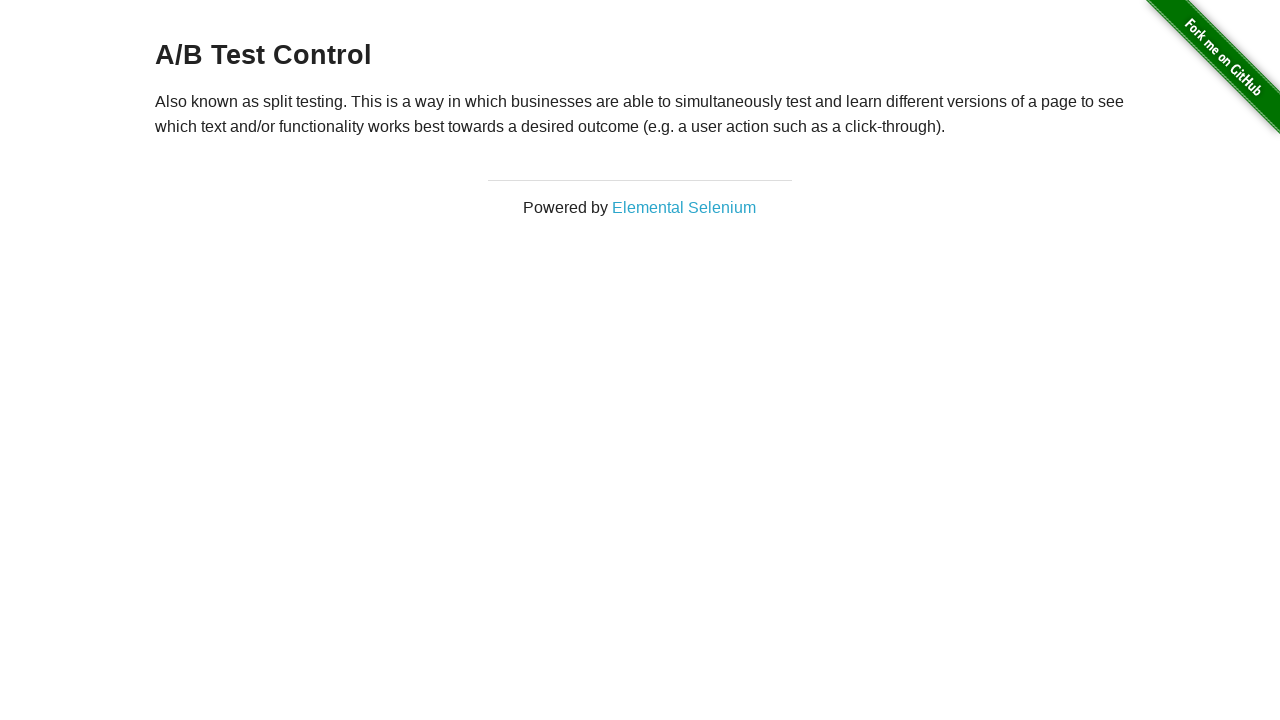

Reloaded page after adding opt-out cookie
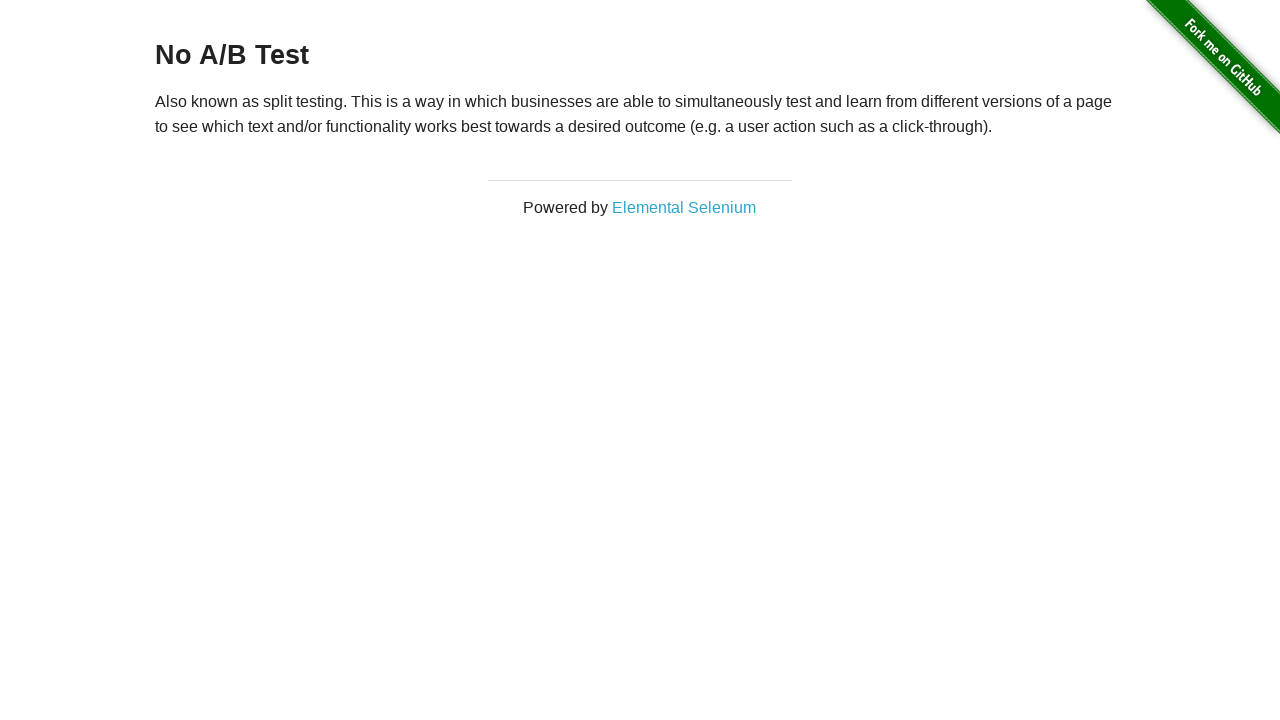

Retrieved heading text after page reload
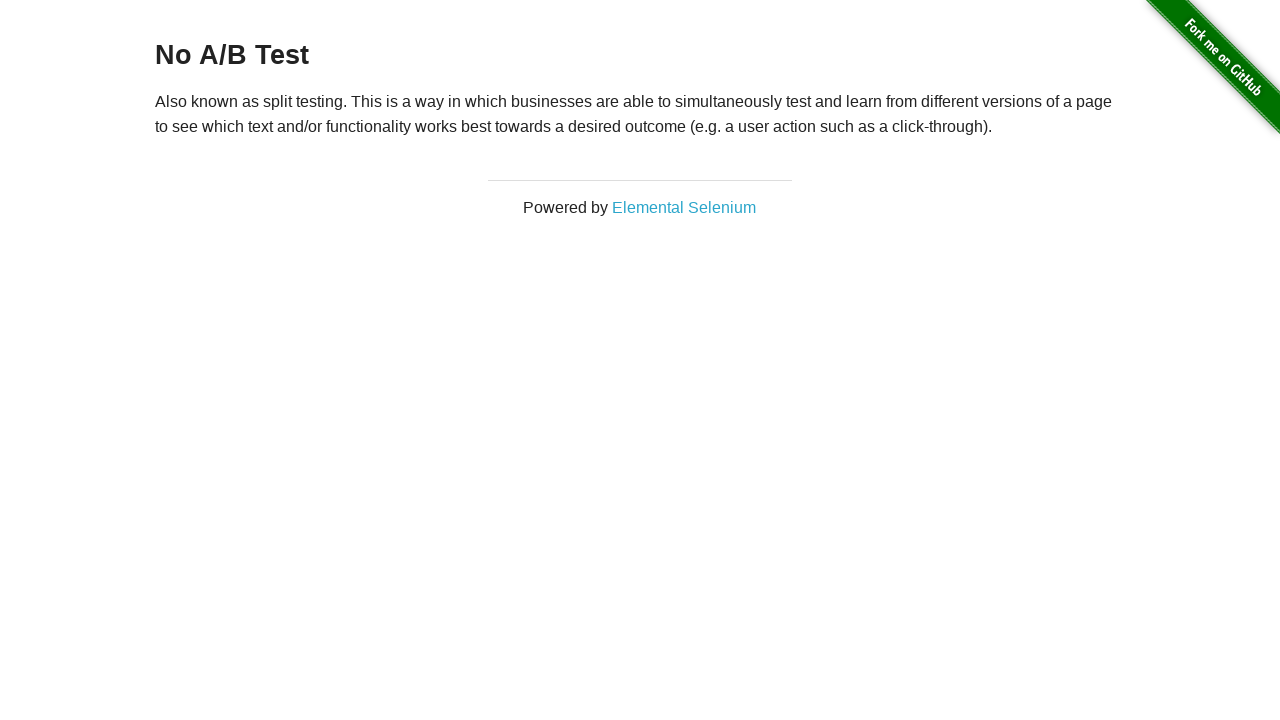

Verified opt-out message appears with 'No A/B Test' heading
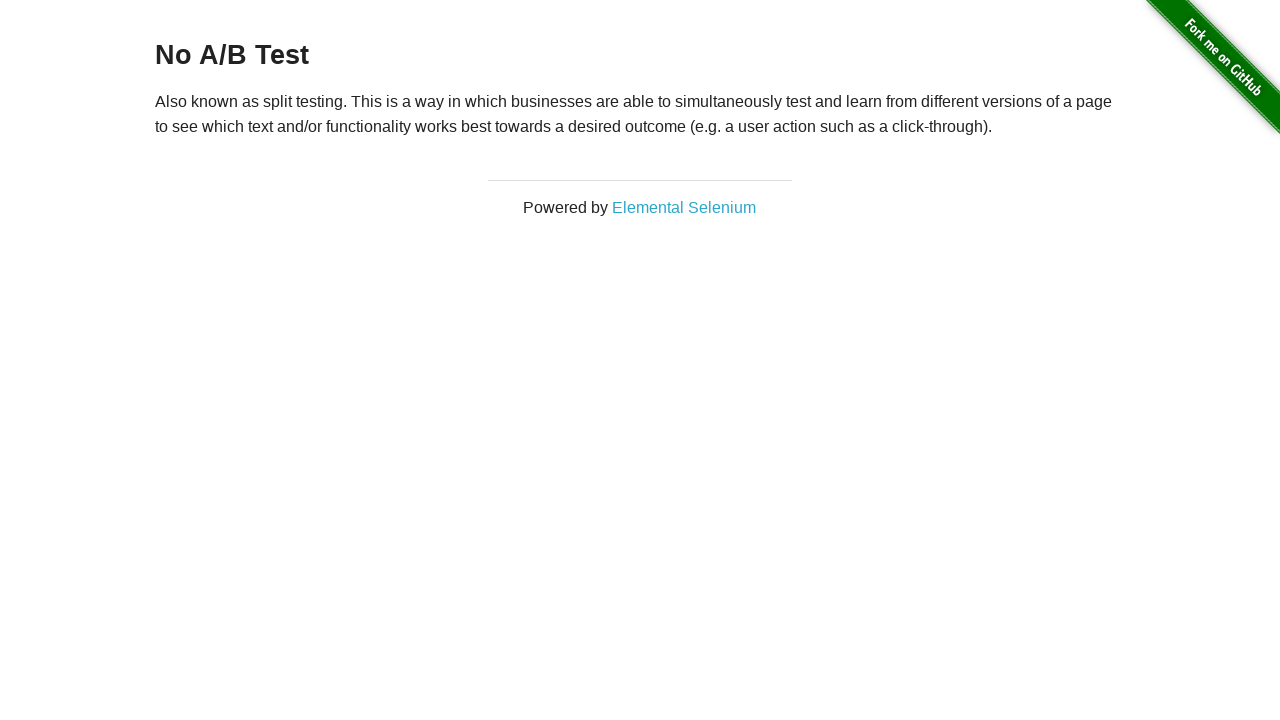

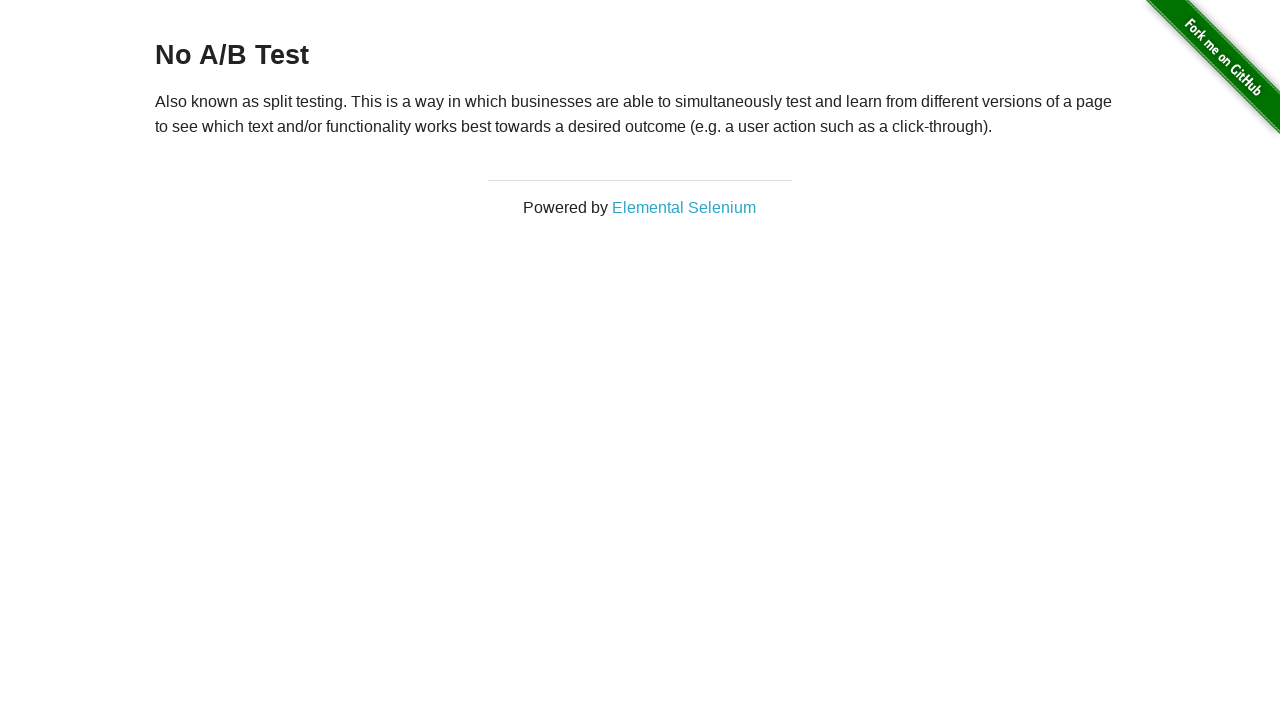